Tests radio button functionality on a practice page by verifying the section exists and clicking through all three radio button options.

Starting URL: https://rahulshettyacademy.com/AutomationPractice/

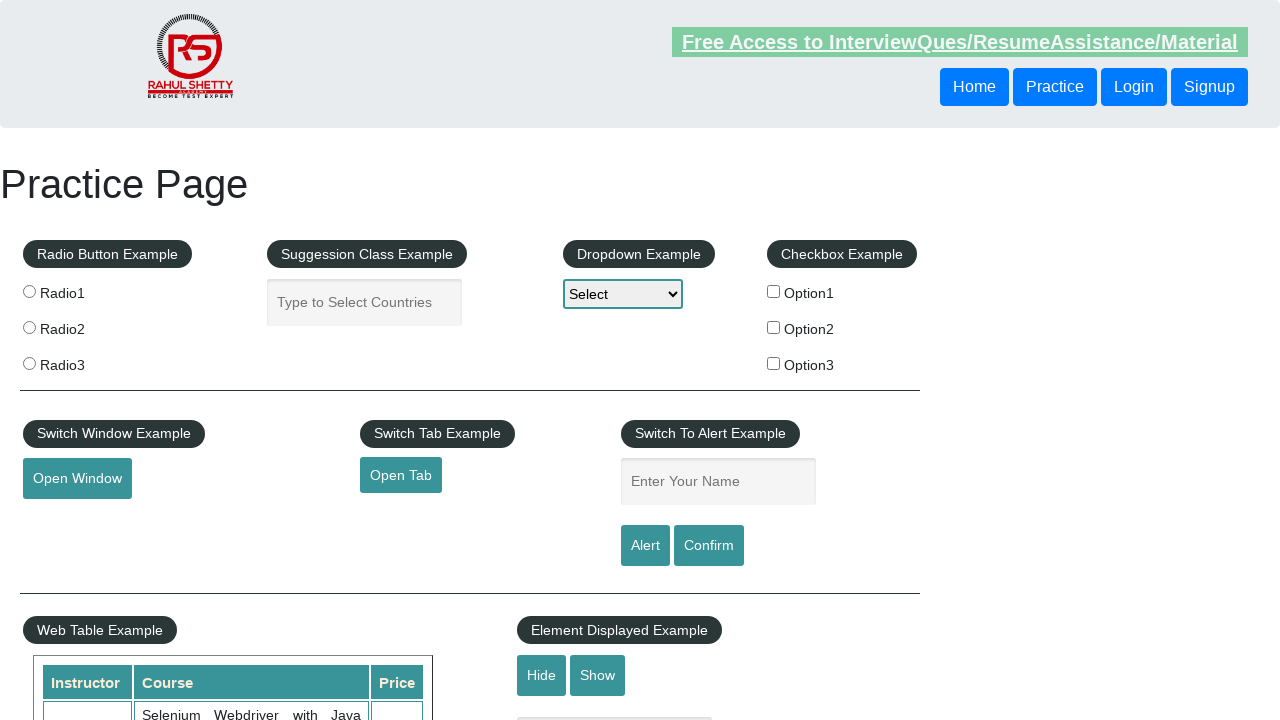

Waited for practice page title to load
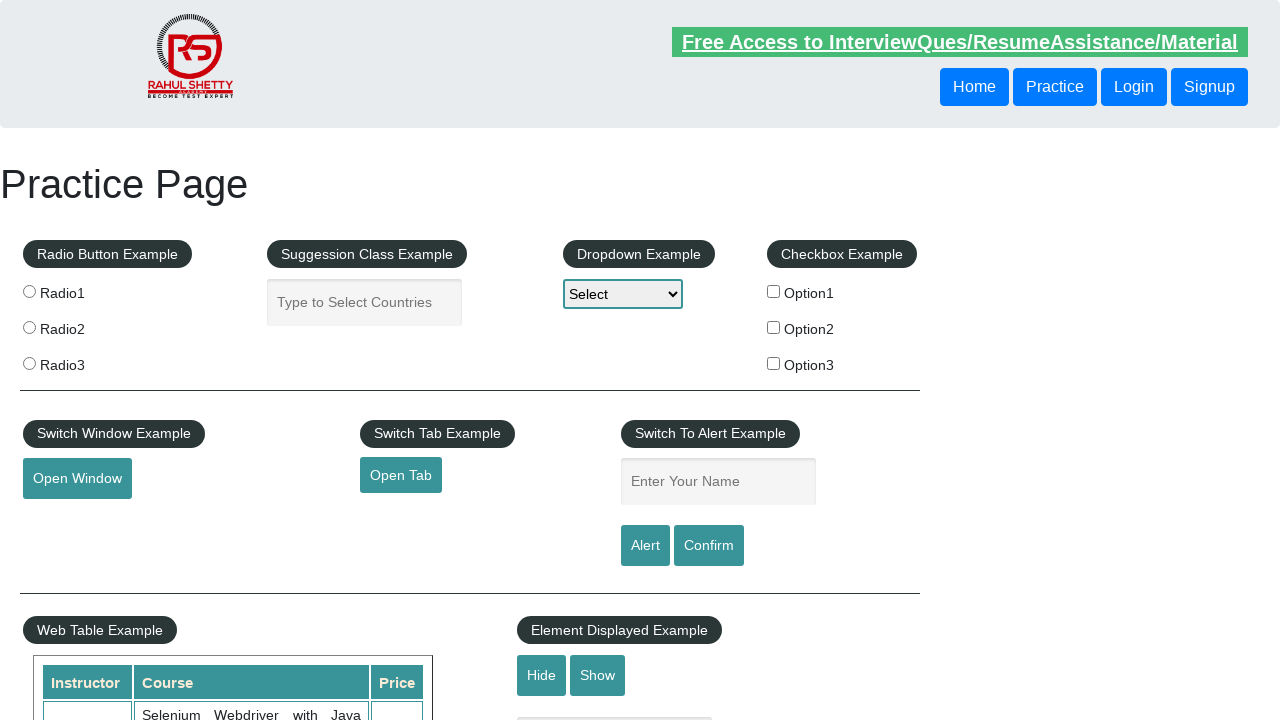

Radio button section verified and displayed
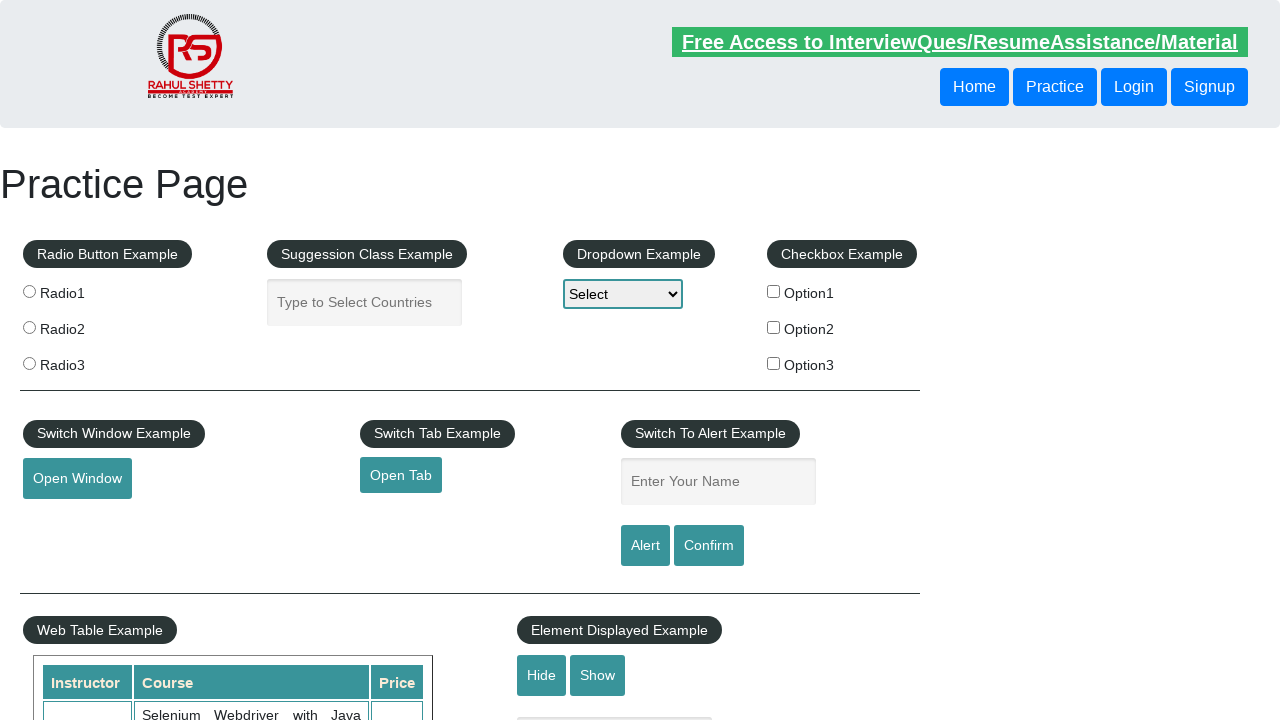

Clicked radio button 2 at (29, 327) on input[value='radio2']
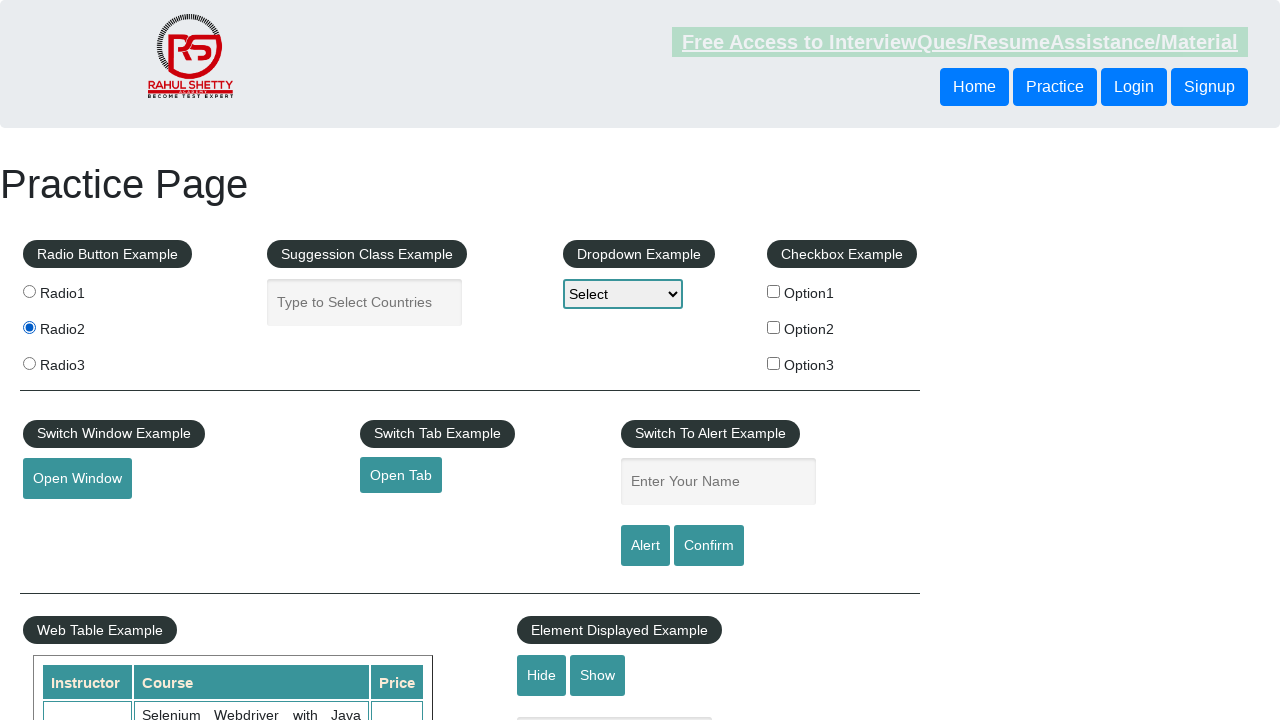

Clicked radio button 3 at (29, 363) on input[value='radio3']
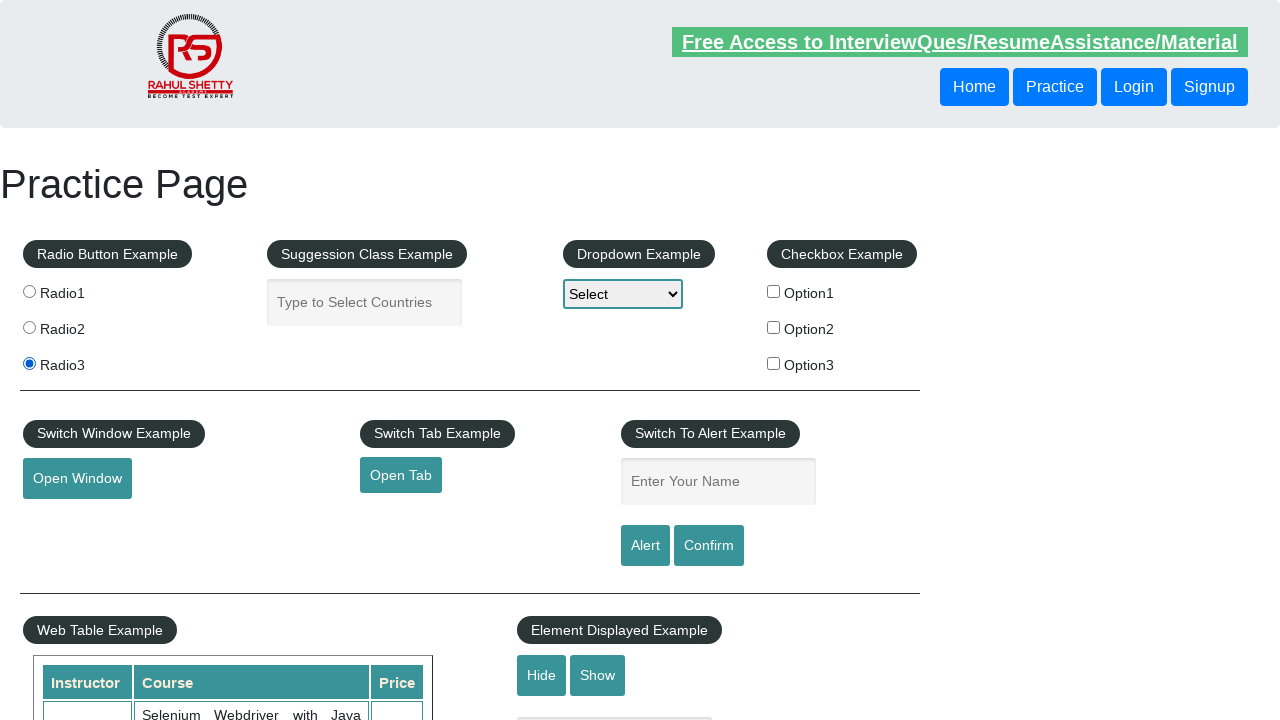

Clicked radio button 1 at (29, 291) on input[value='radio1']
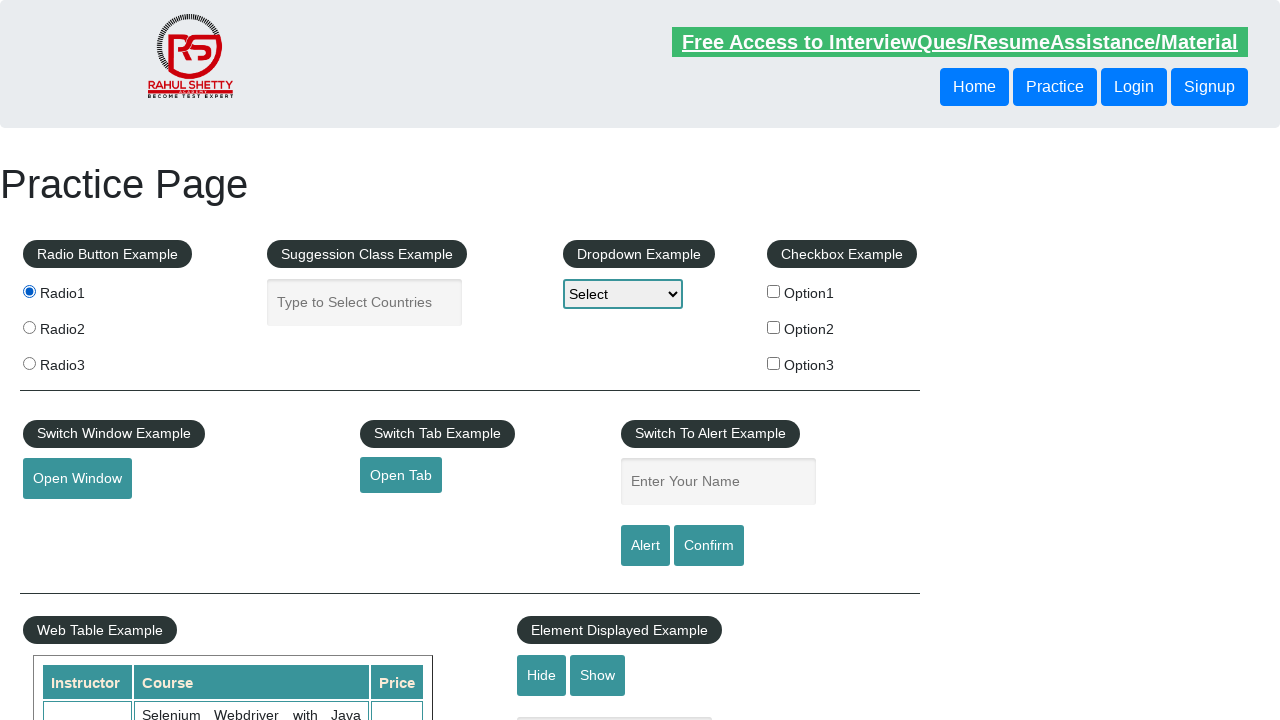

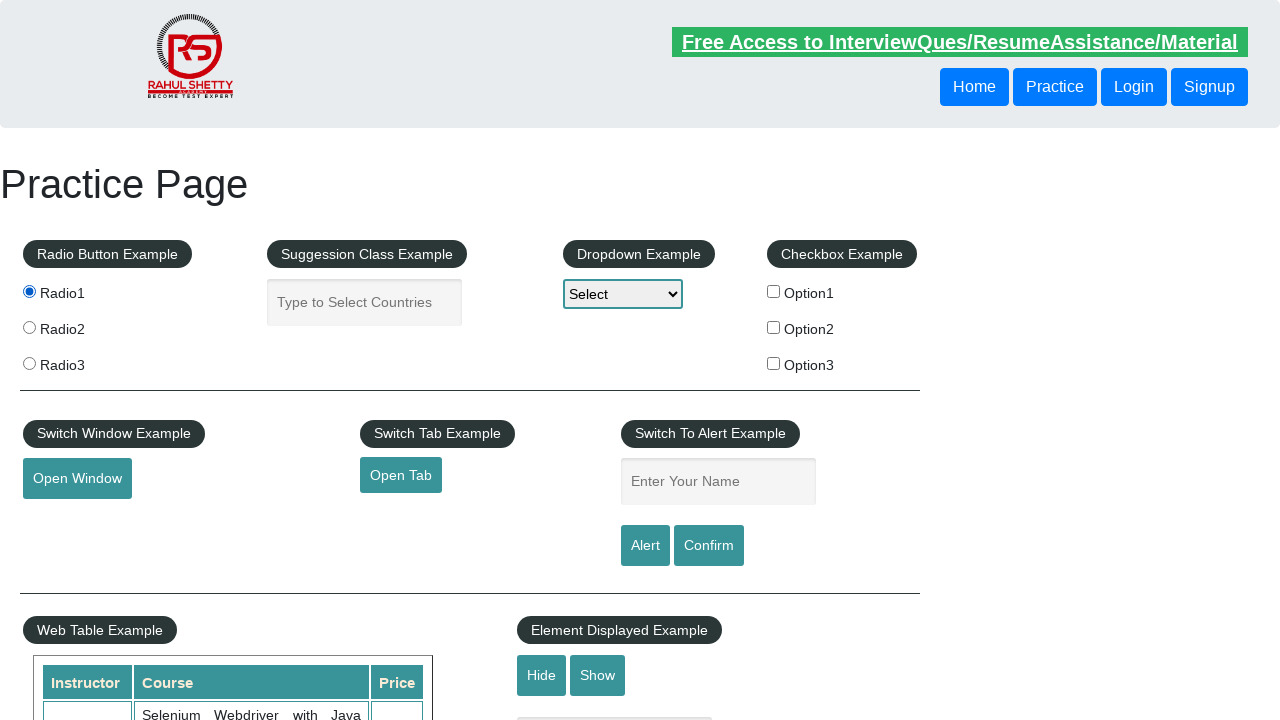